Tests radio button selection by clicking on the Male radio button option

Starting URL: http://demo.automationtalks.com/SE-ESY/www.AutomationTalks.com/test/basic-radiobutton-demo.html

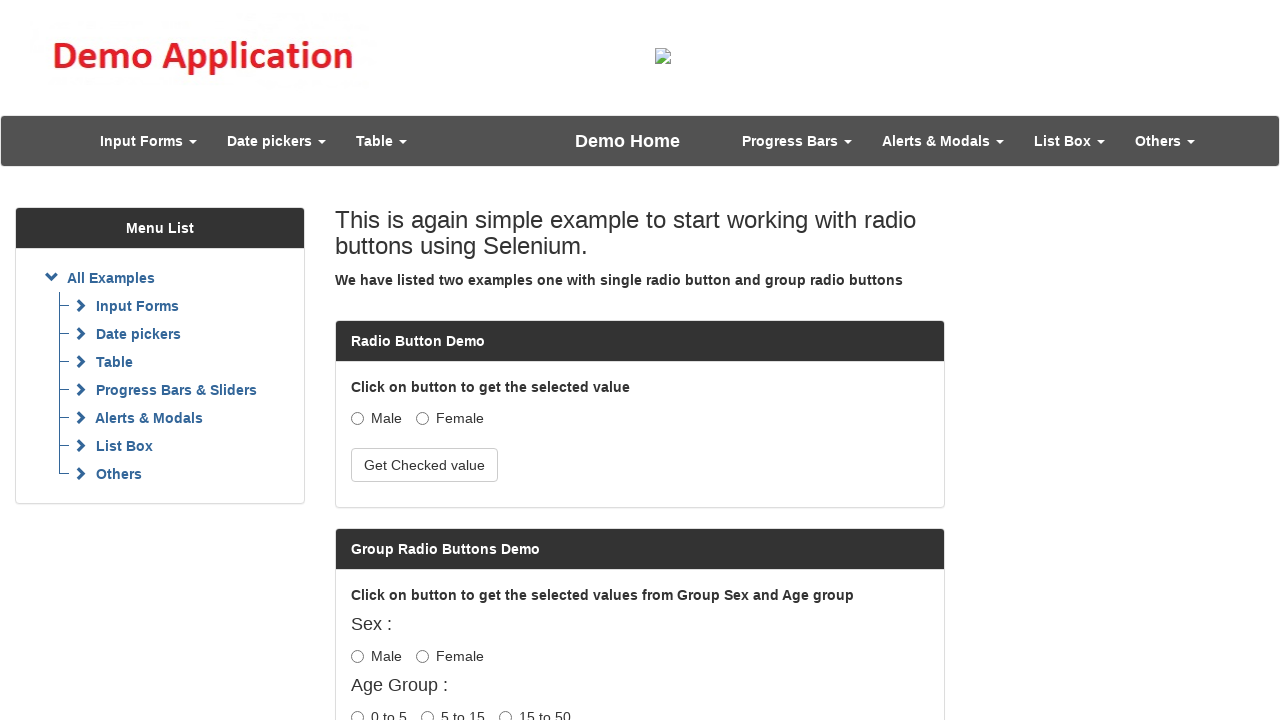

Navigated to radio button demo page
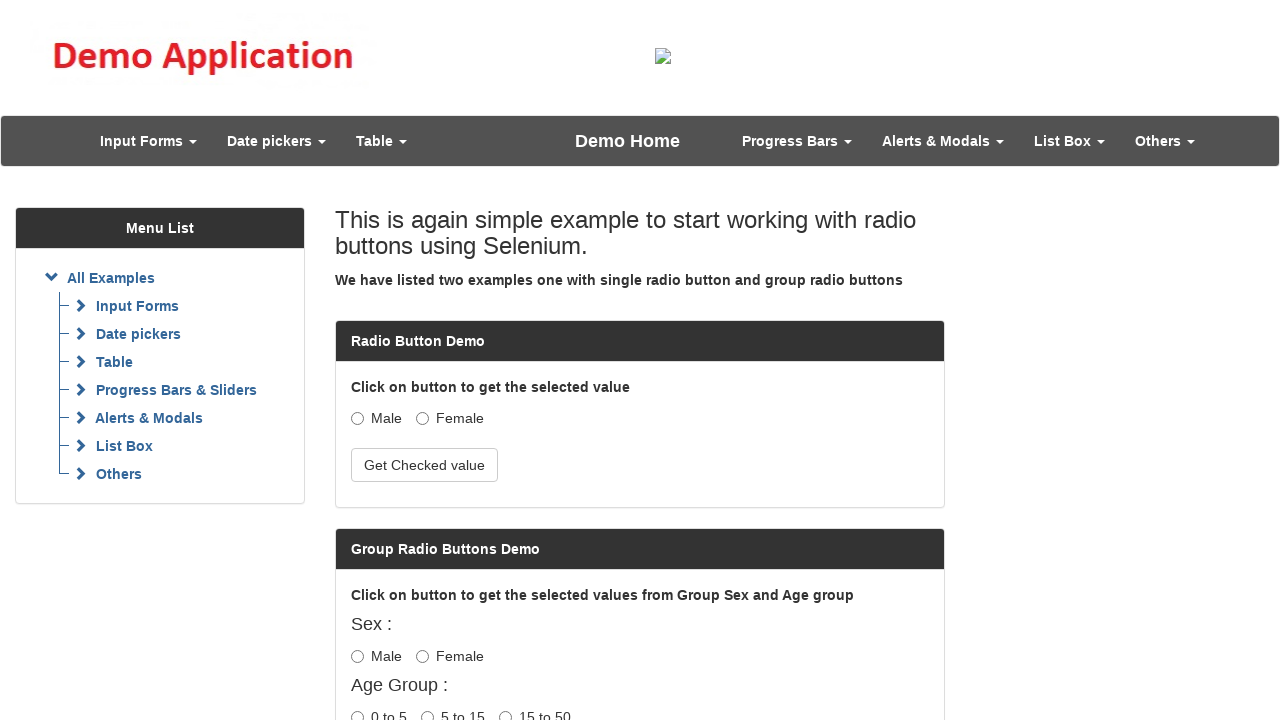

Clicked Male radio button option at (358, 419) on xpath=//input[@name='optradio' and @value='Male']
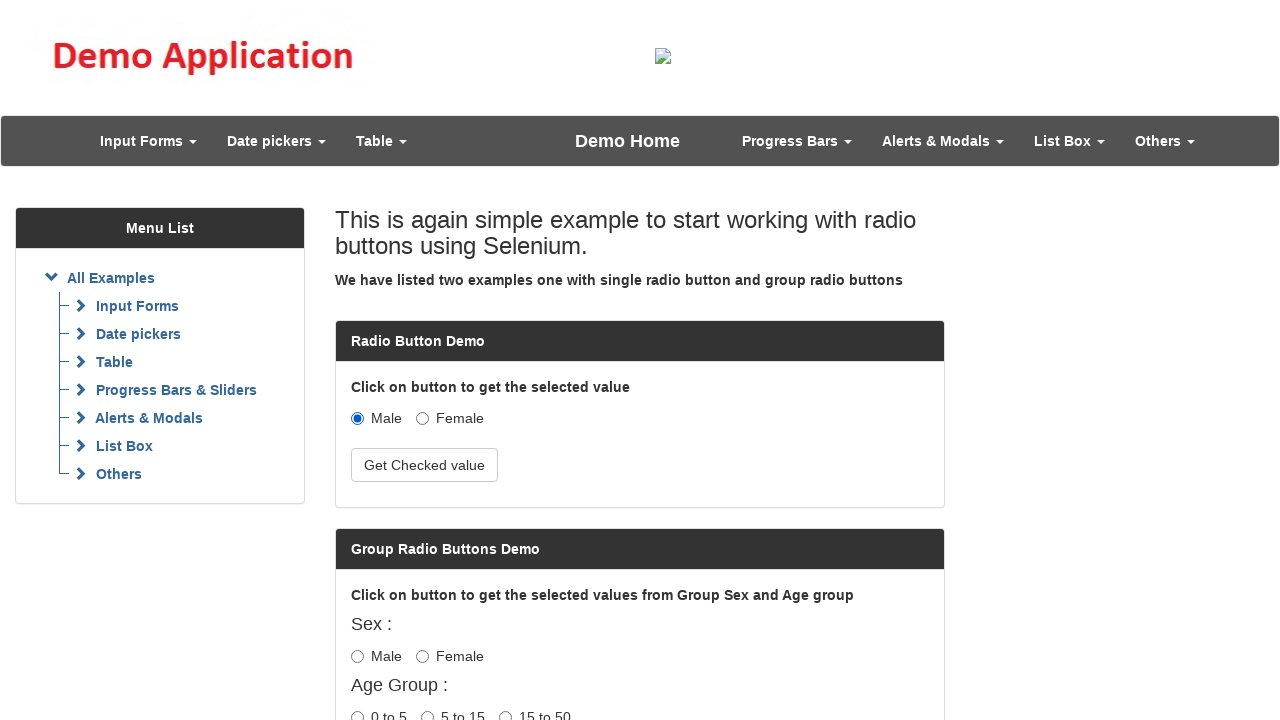

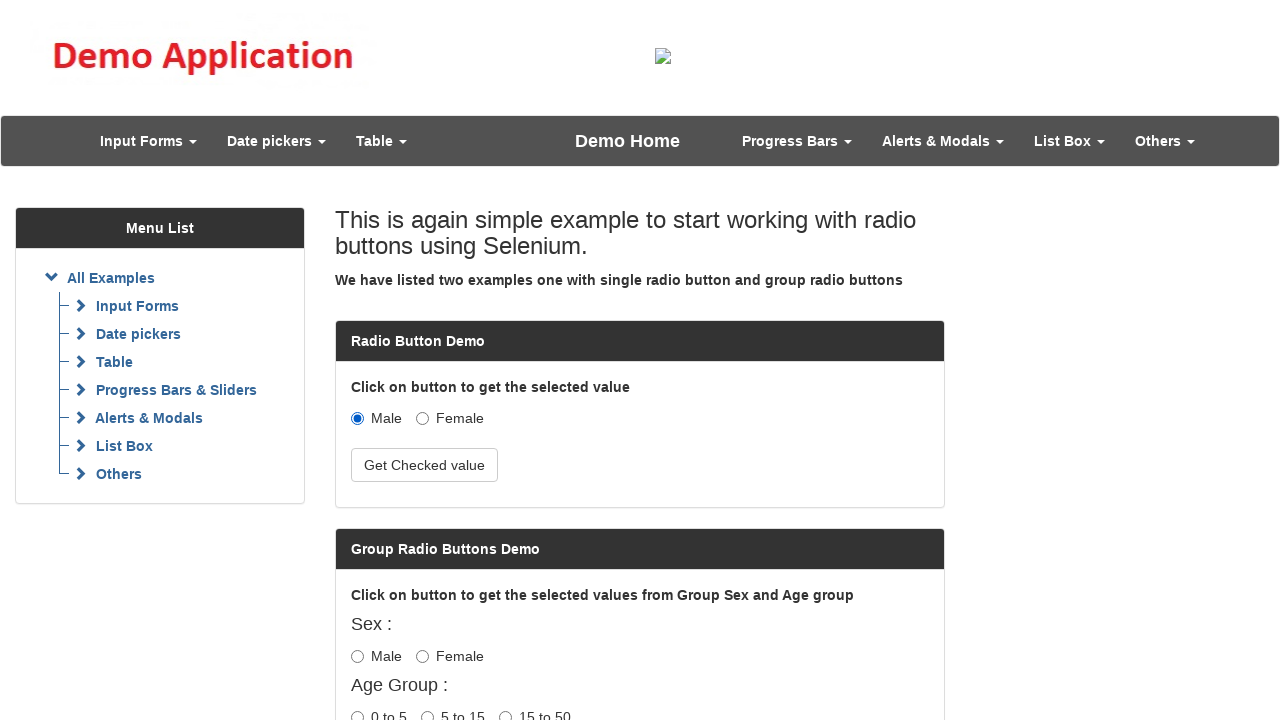